Tests datalist input by clicking on it

Starting URL: https://bonigarcia.dev/selenium-webdriver-java/web-form.html

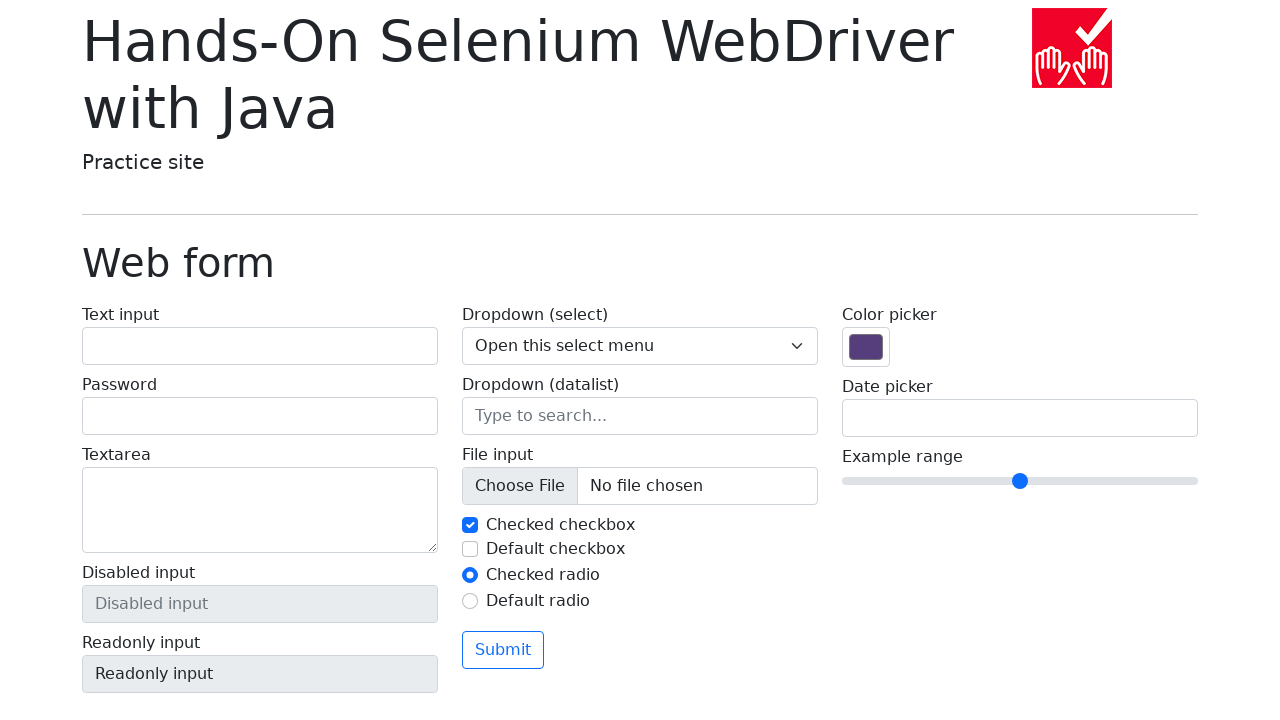

Clicked on datalist input field at (640, 416) on input[list='my-options']
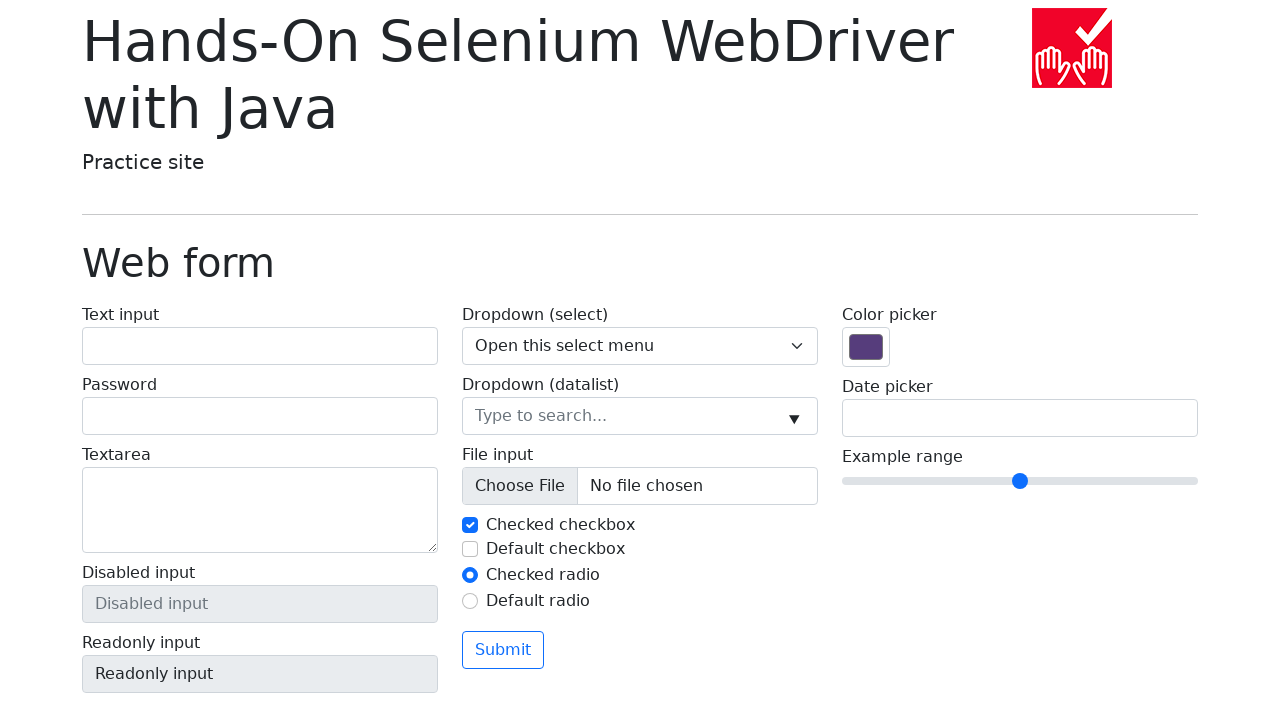

Filled datalist input with 'New York' on input[list='my-options']
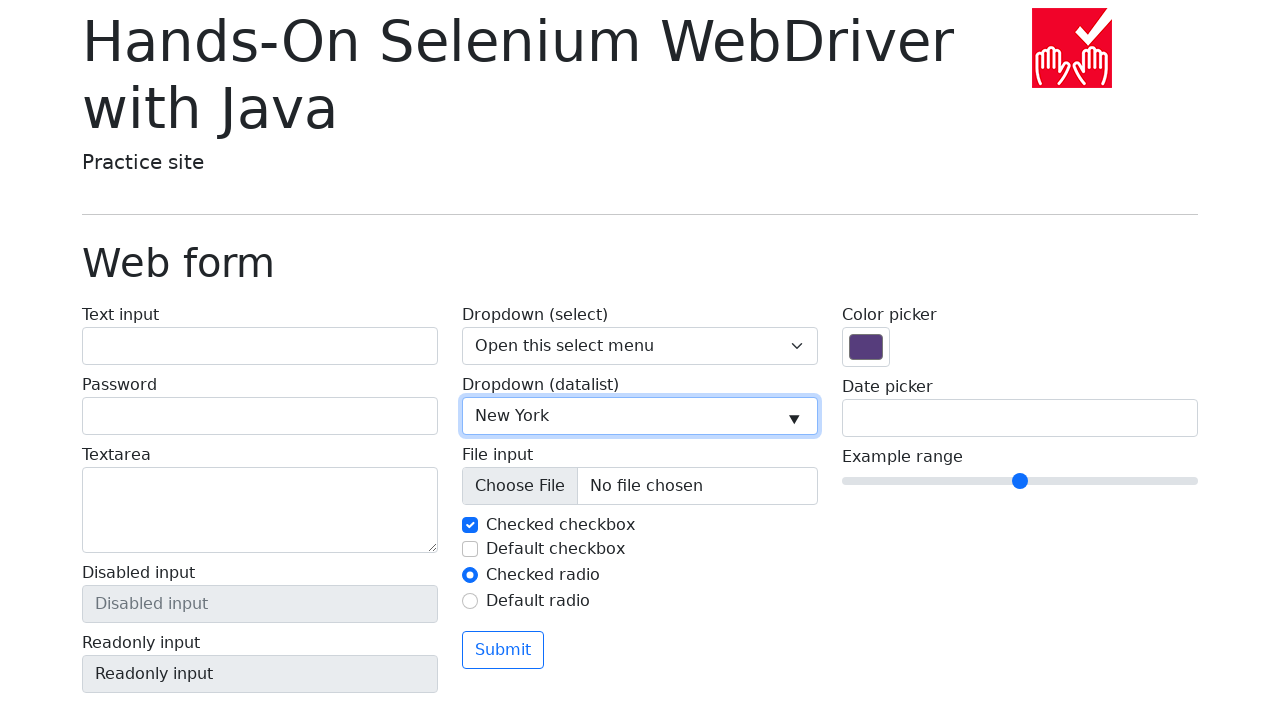

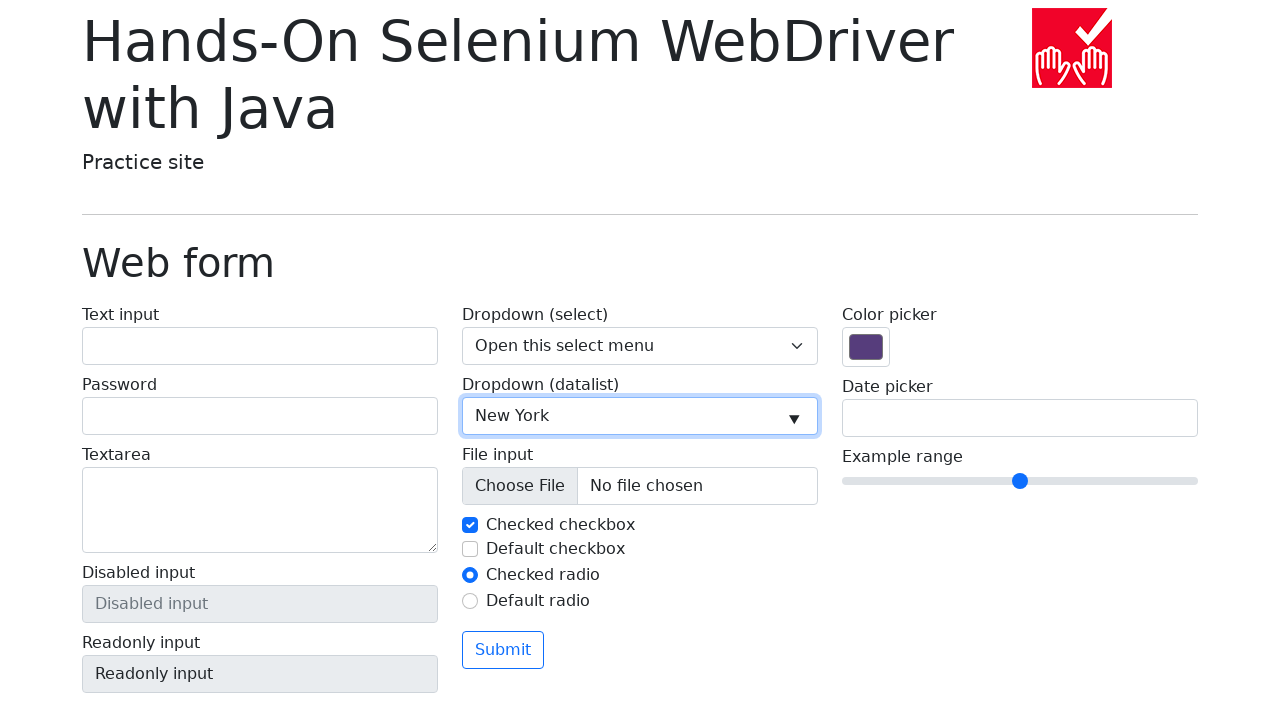